Tests tooltip functionality by hovering over a link and verifying the tooltip content is displayed correctly.

Starting URL: https://automationfc.github.io/jquery-tooltip/

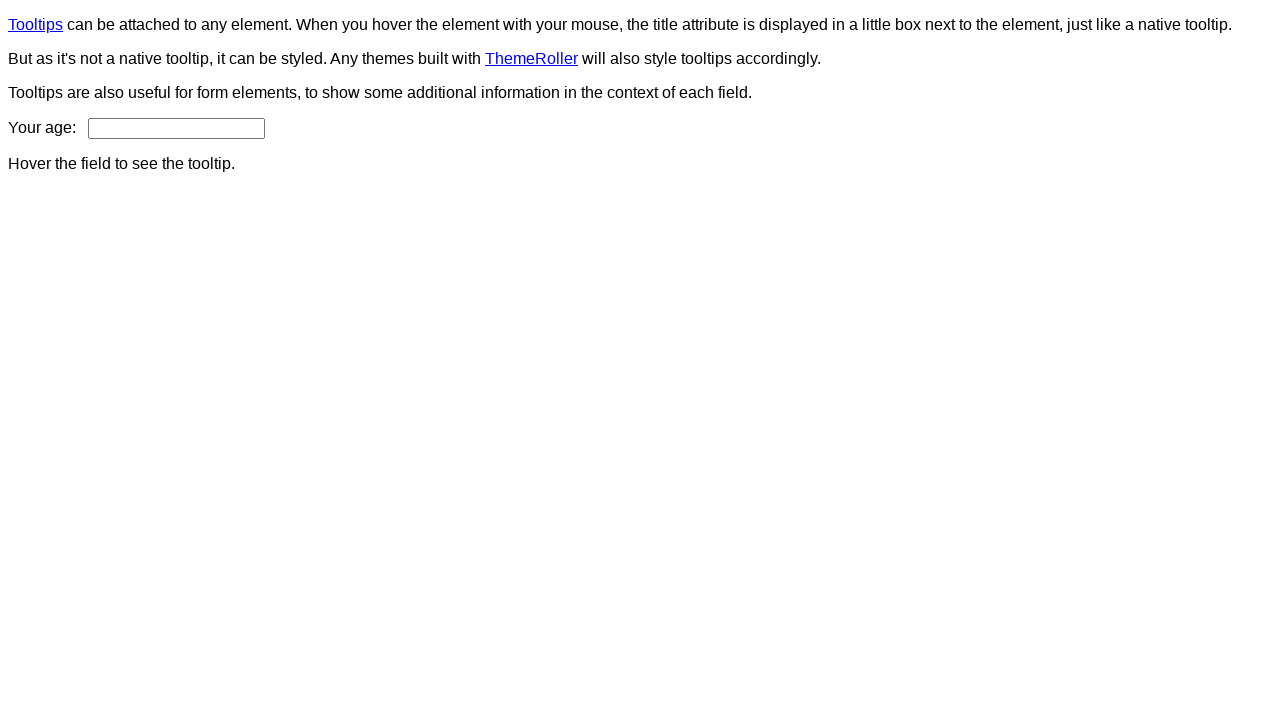

Hovered over 'Tooltips' link to trigger tooltip at (36, 24) on xpath=//a[text()='Tooltips']
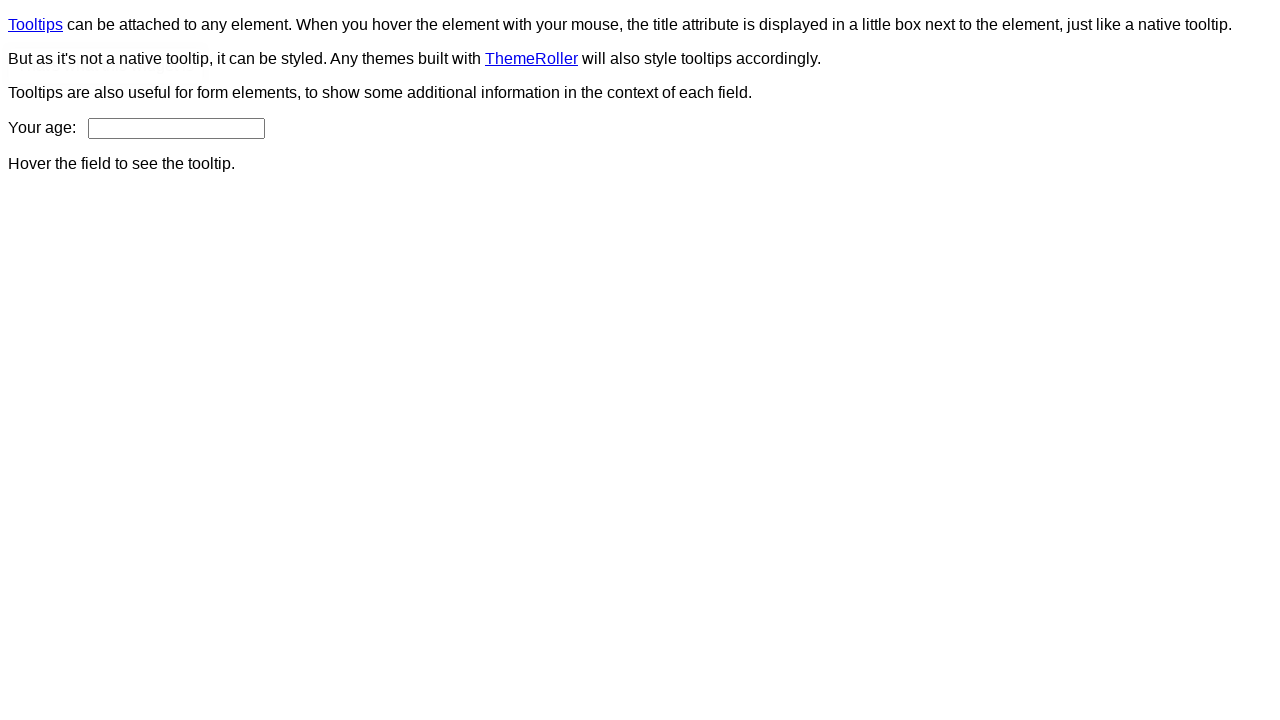

Tooltip content element appeared on the page
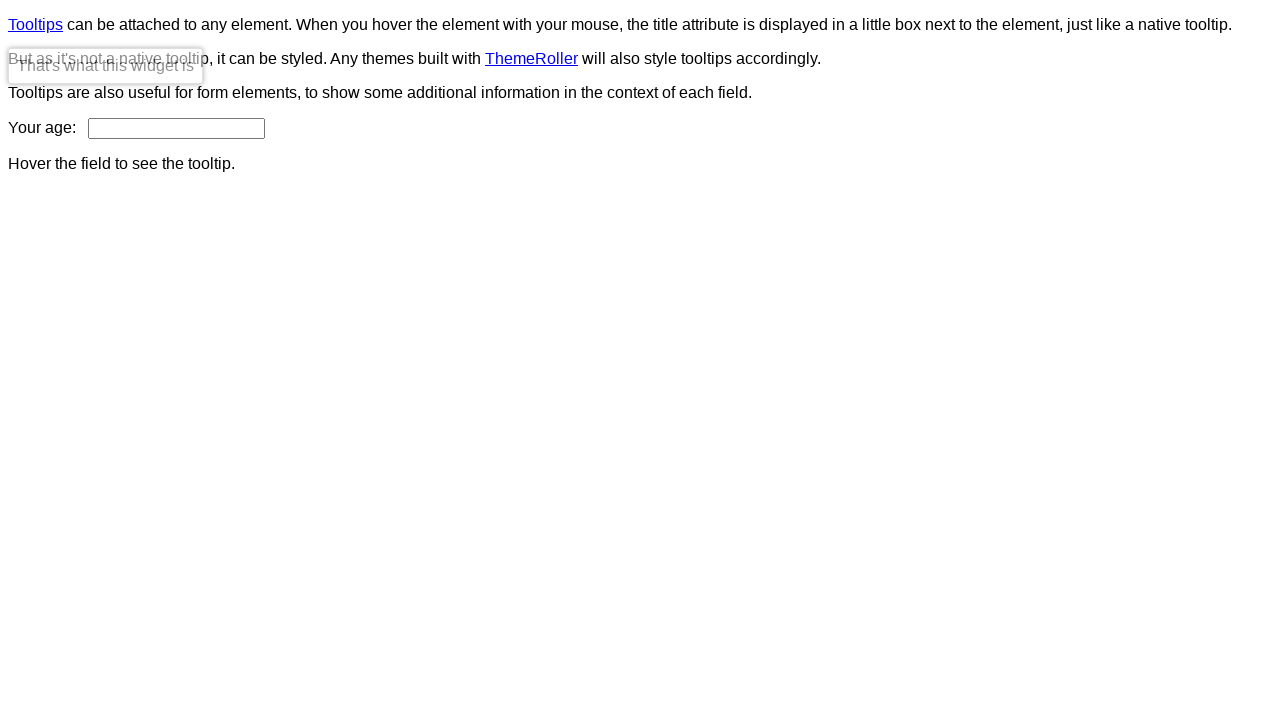

Retrieved tooltip text: 'That's what this widget is'
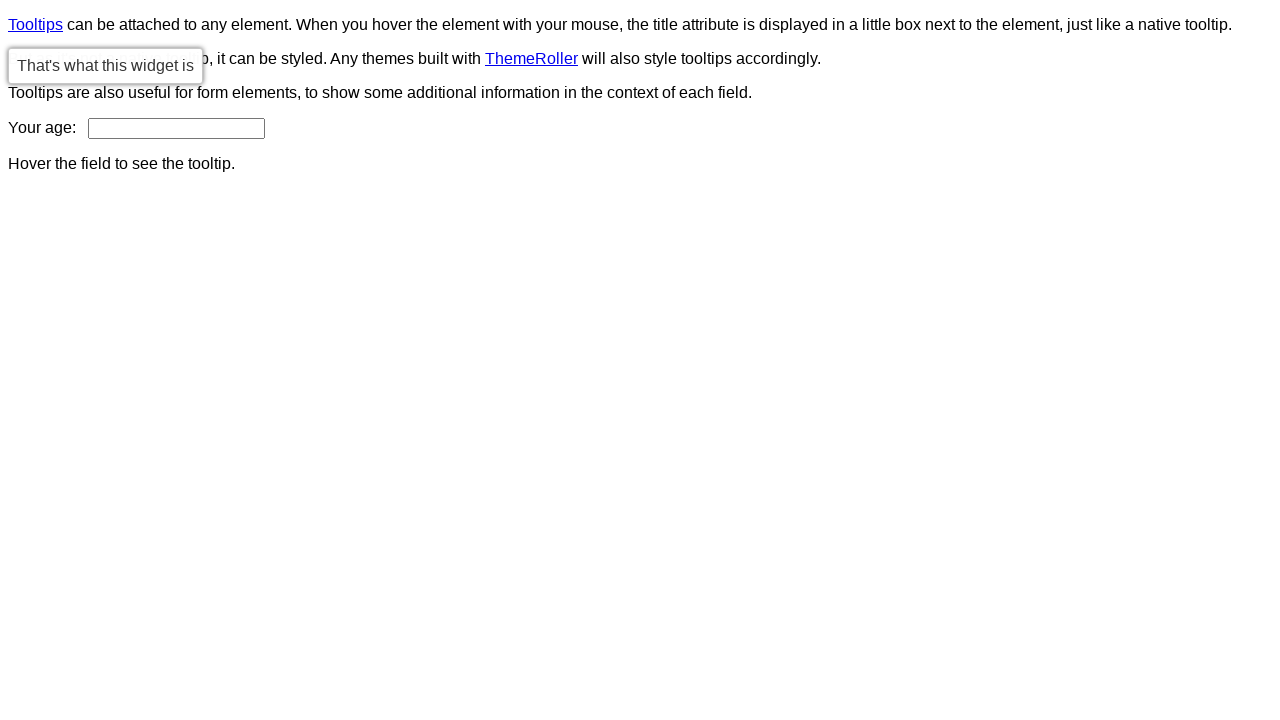

Verified tooltip content matches expected text 'That's what this widget is'
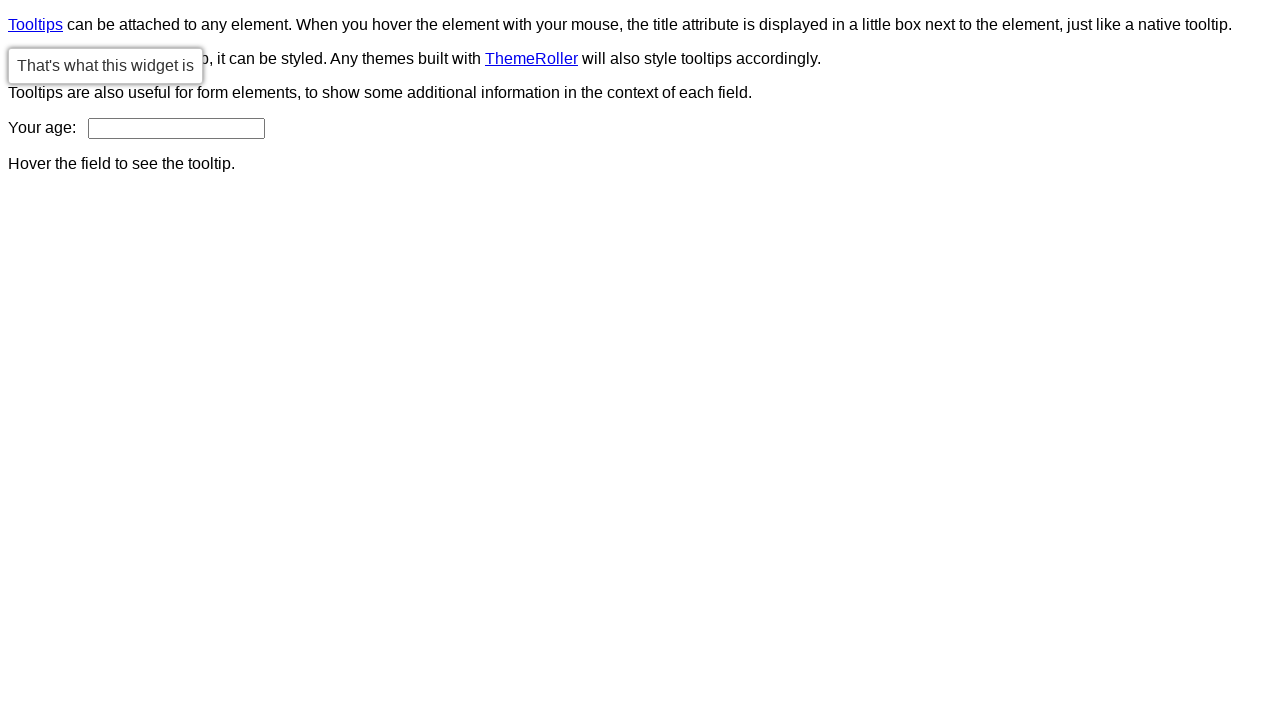

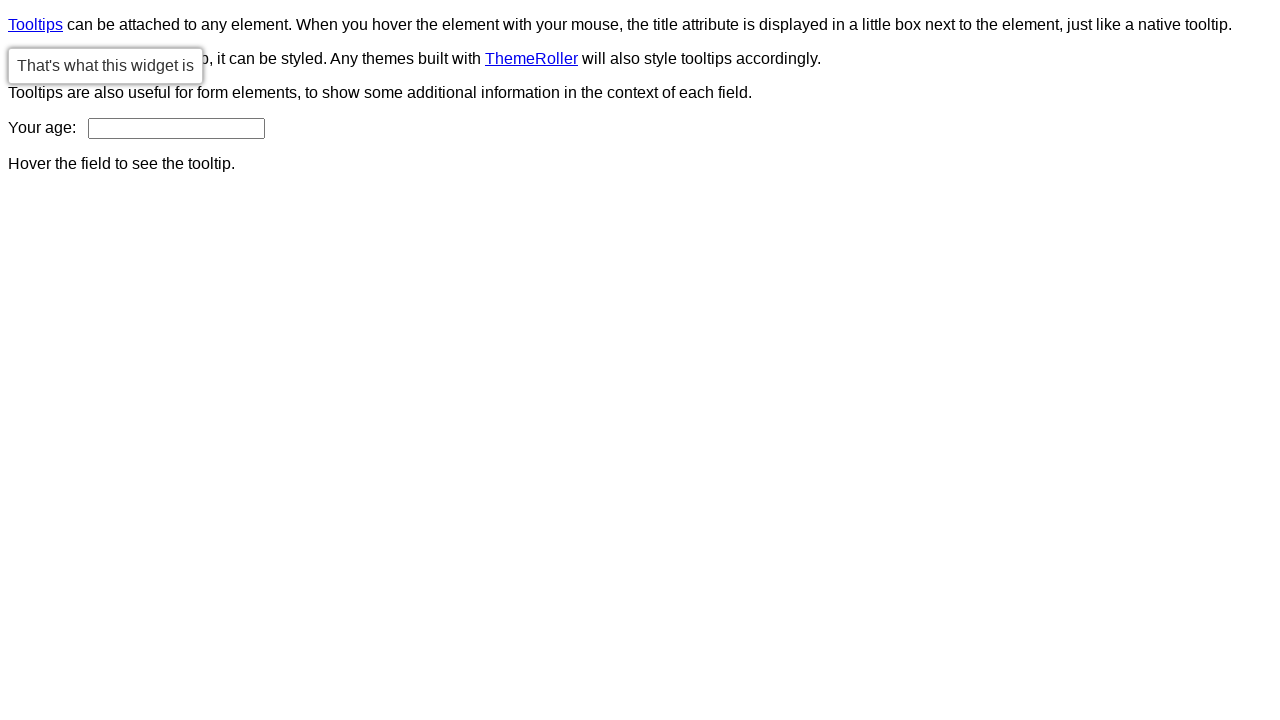